Tests a practice form submission by filling in personal details (first name, last name, email, phone number, gender) and submitting the form, then verifies the success message appears.

Starting URL: https://demoqa.com/automation-practice-form

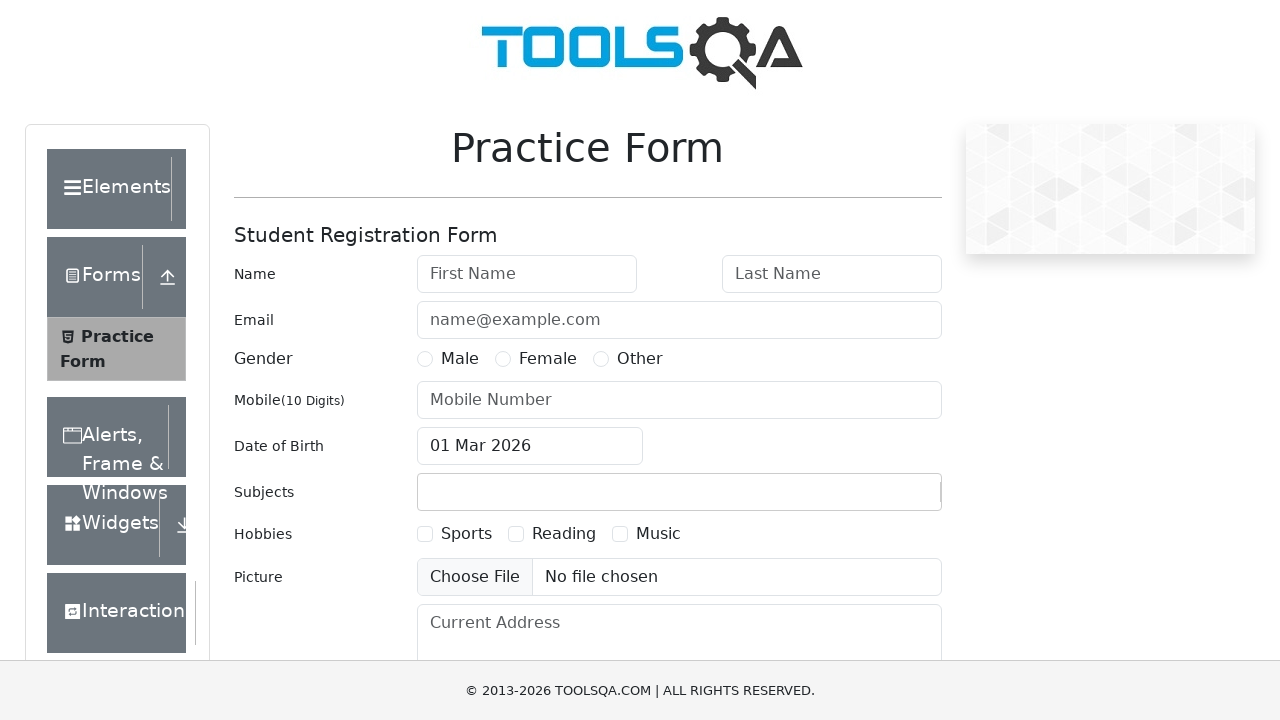

Waited for first name input field to load
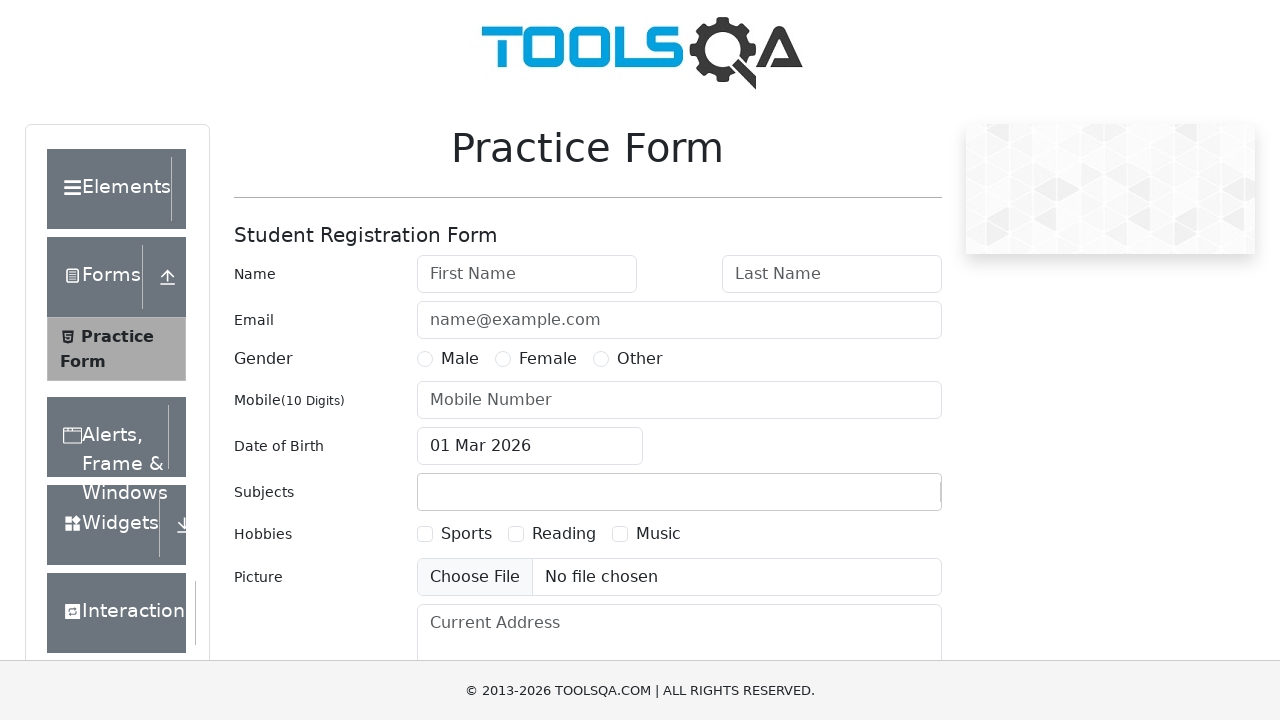

Filled first name field with 'Bob' on #firstName
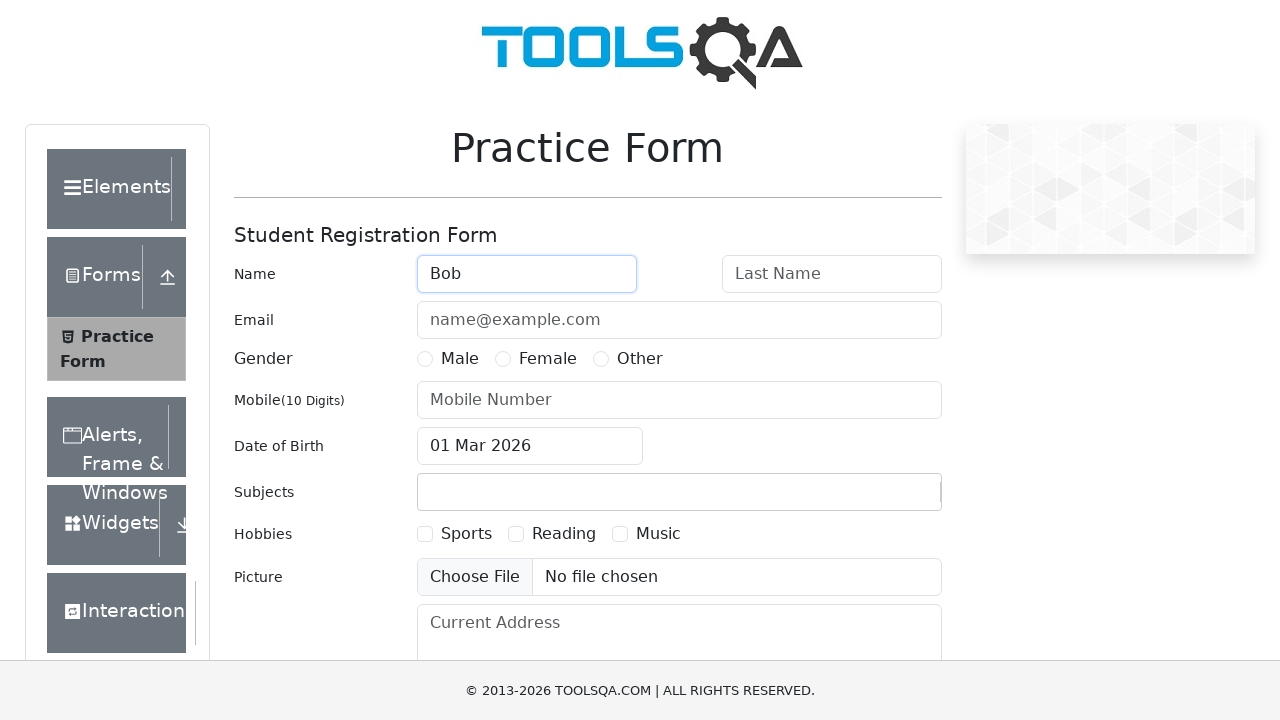

Filled last name field with 'Boboc' on #lastName
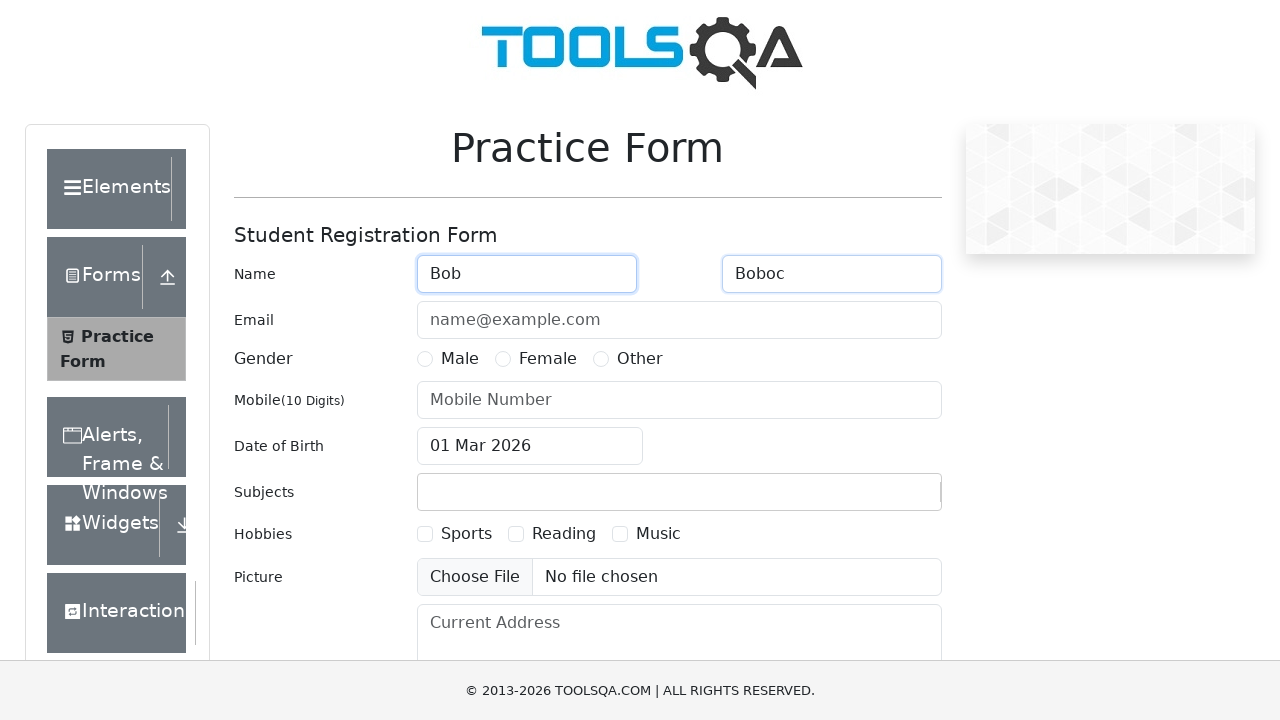

Filled email field with 'test@gmail.com' on #userEmail
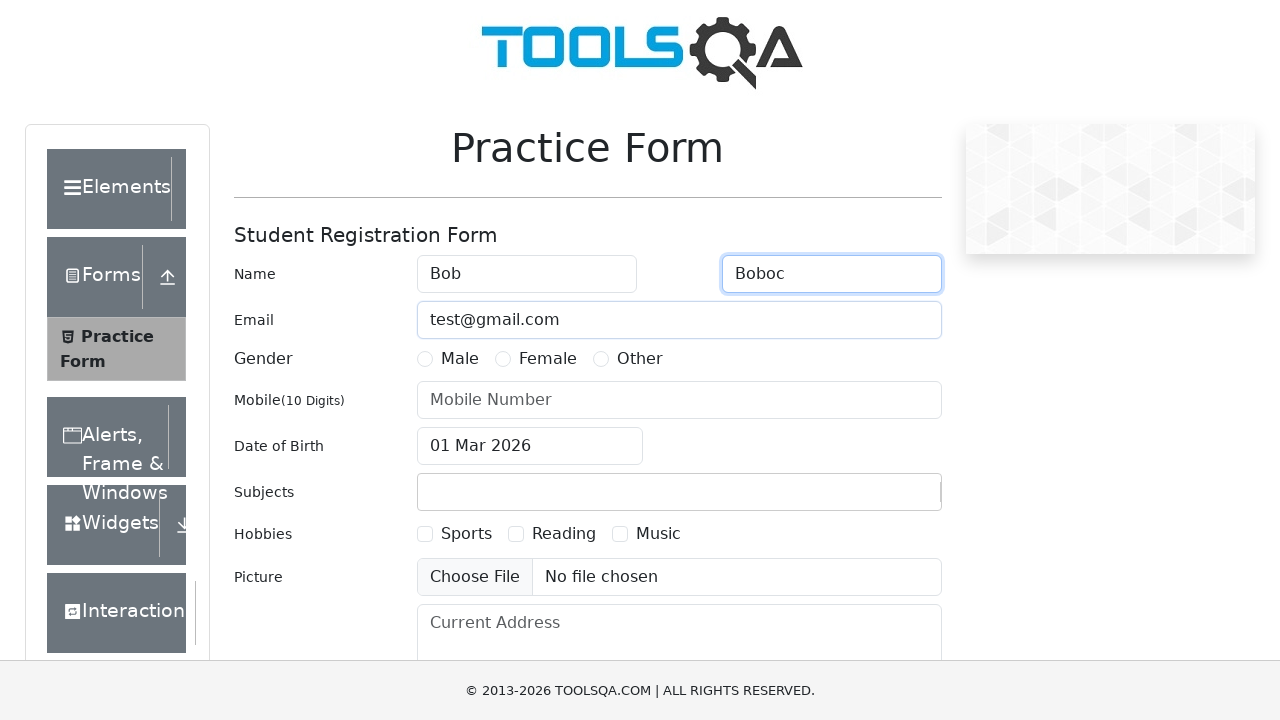

Filled phone number field with '1234567890' on #userNumber
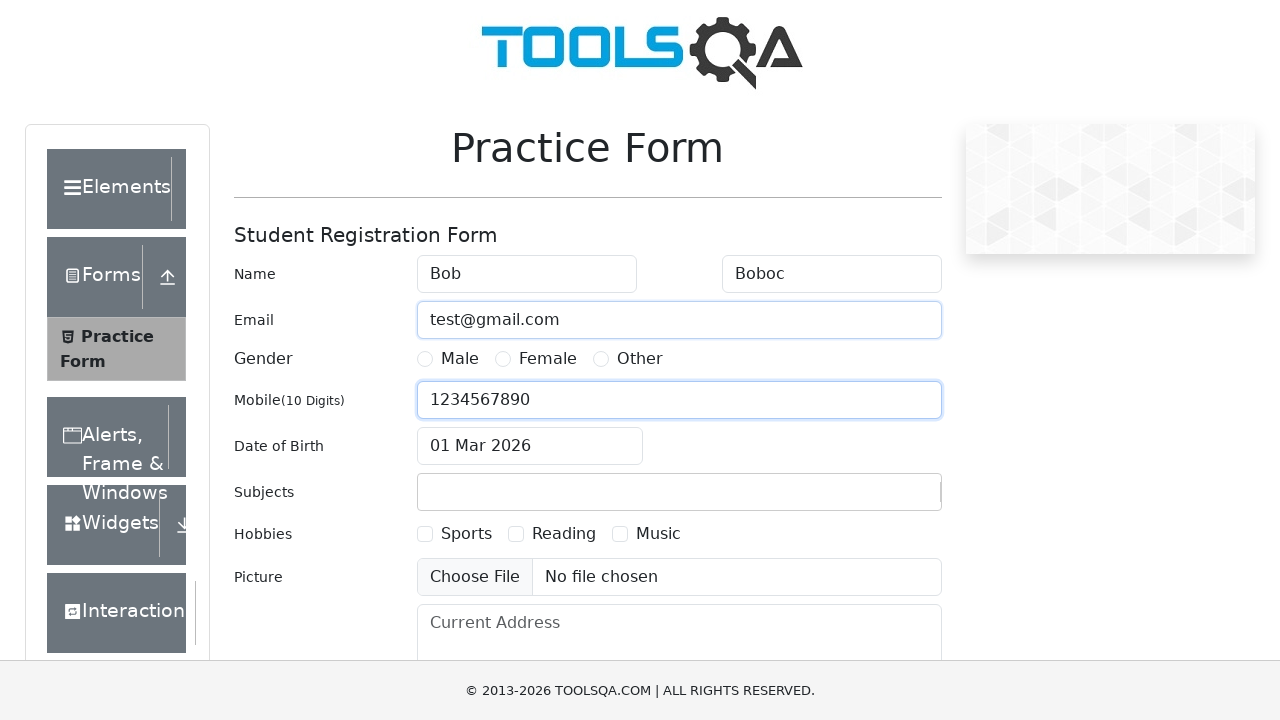

Selected Male gender radio button at (460, 359) on label[for='gender-radio-1']
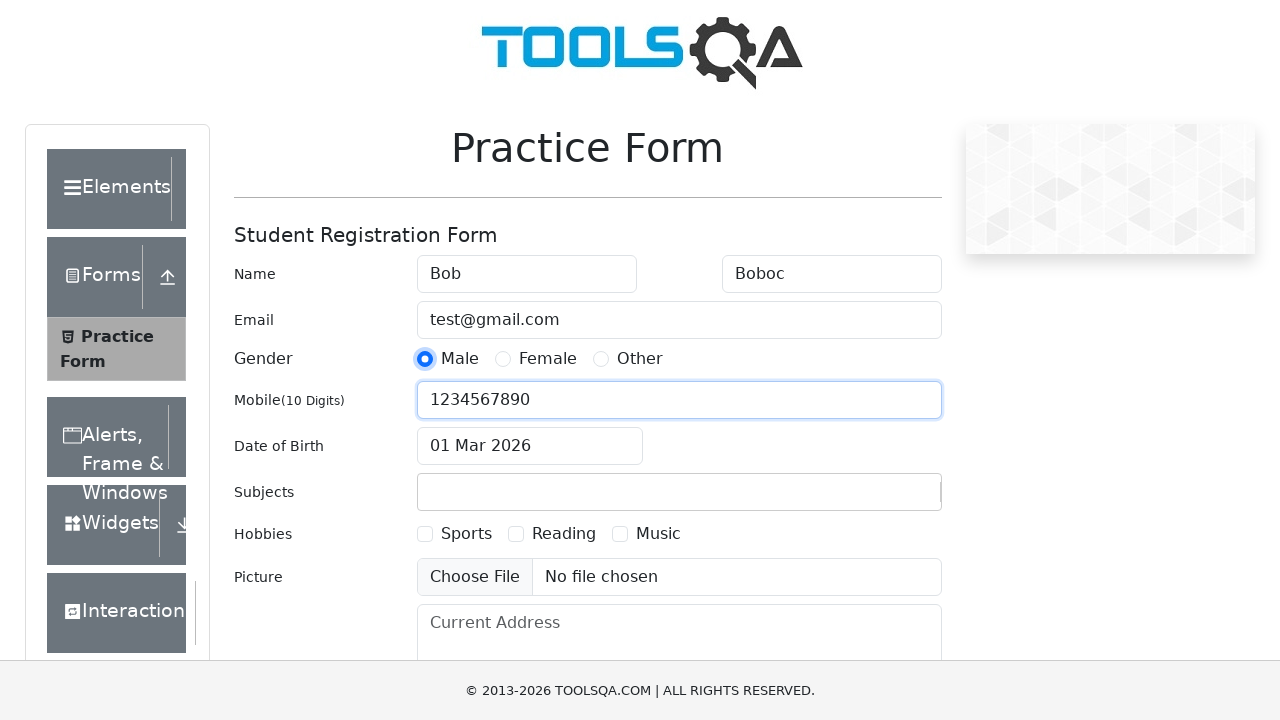

Scrolled down to submit button
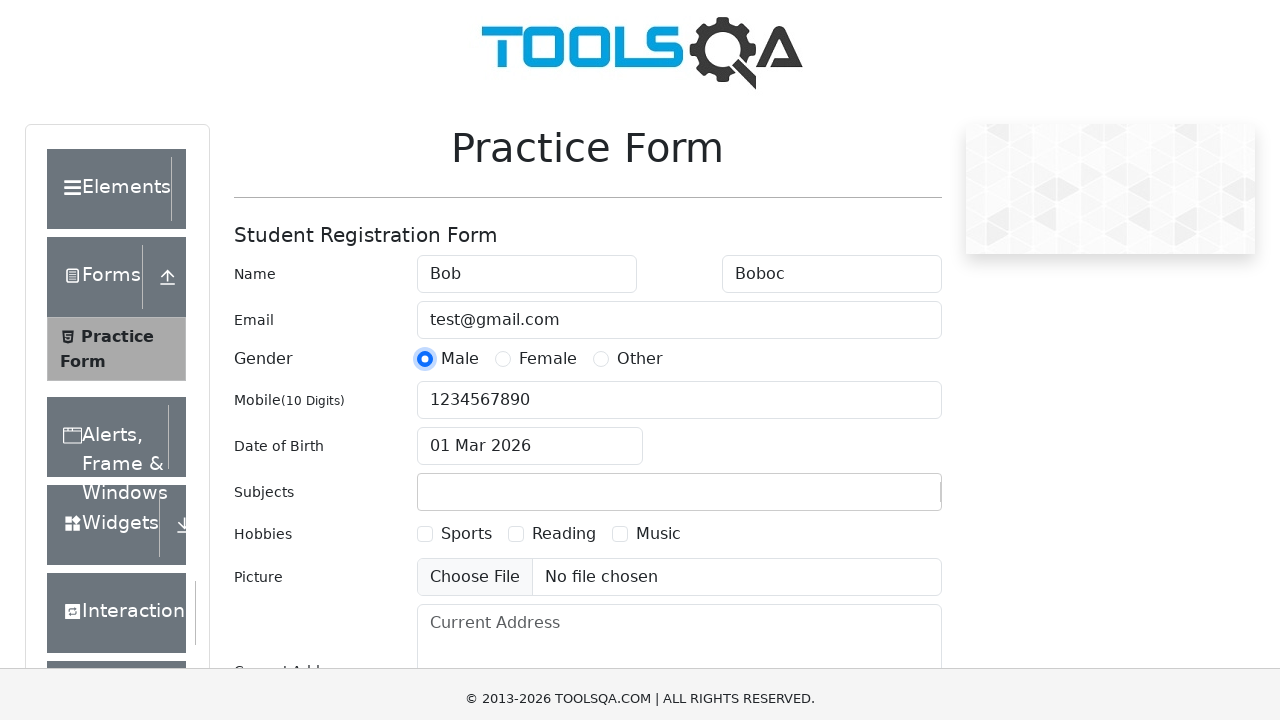

Clicked submit button to submit practice form at (885, 499) on #submit
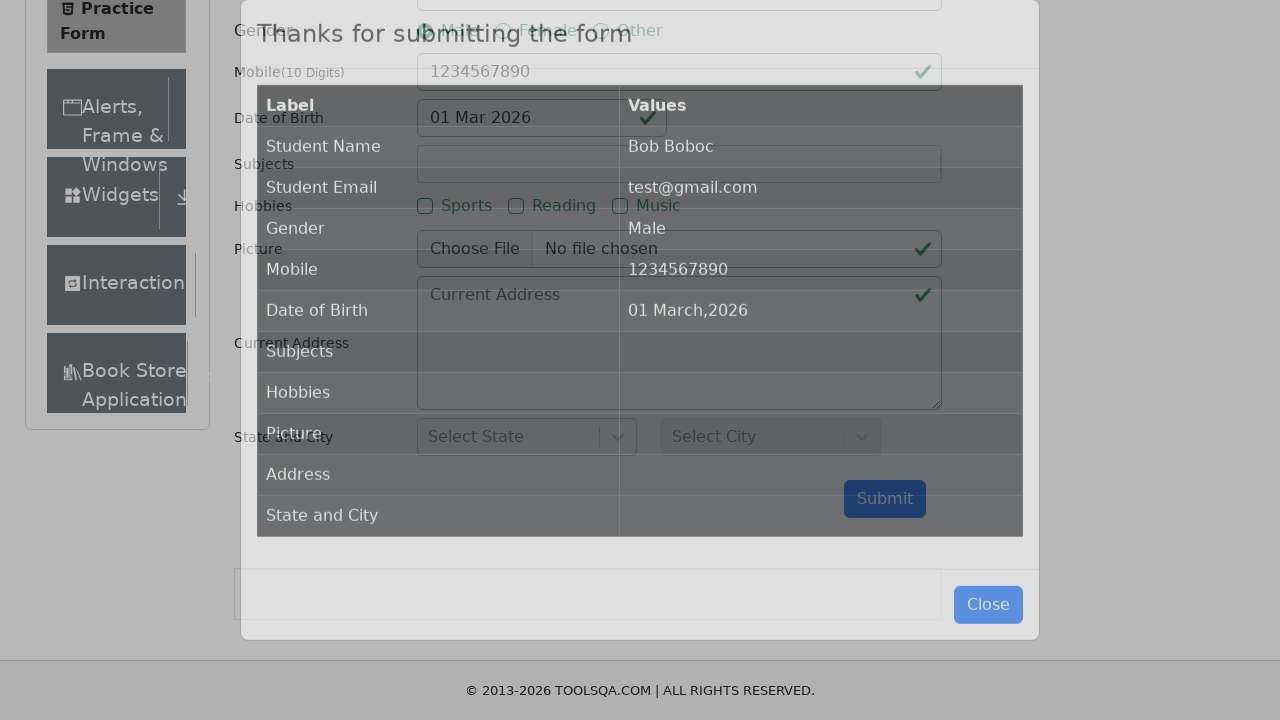

Success modal appeared - form submission confirmed
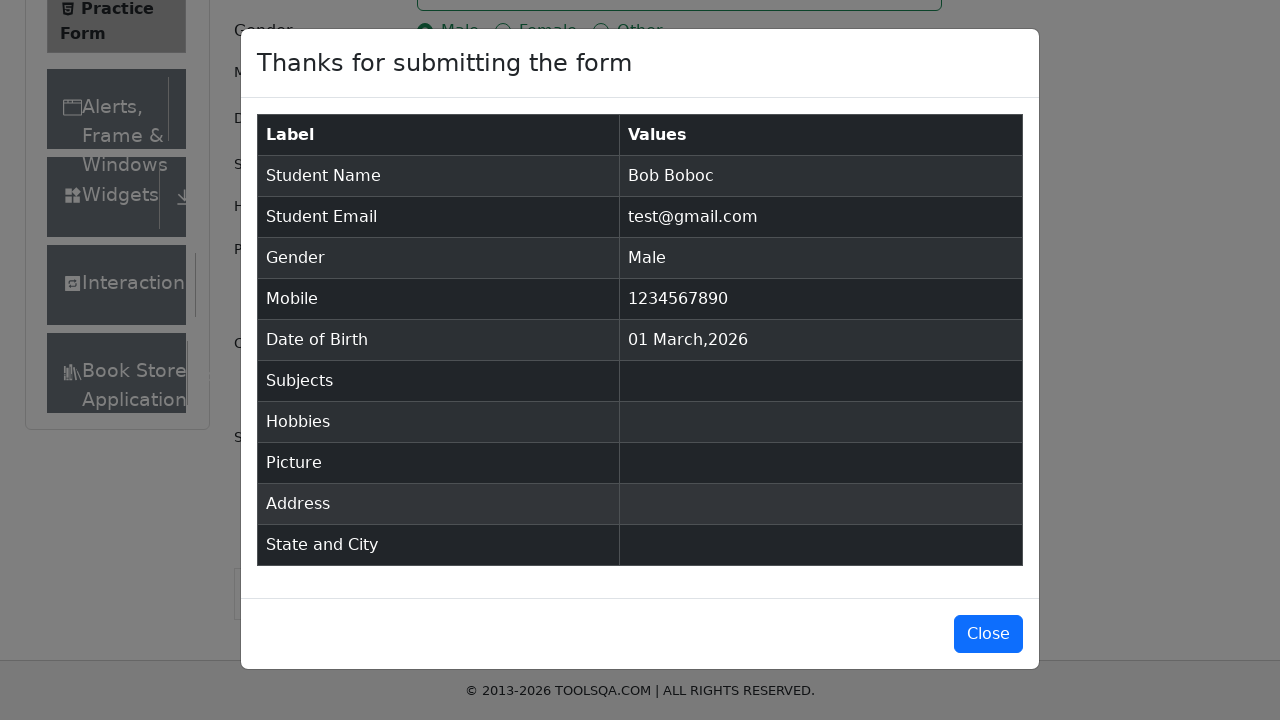

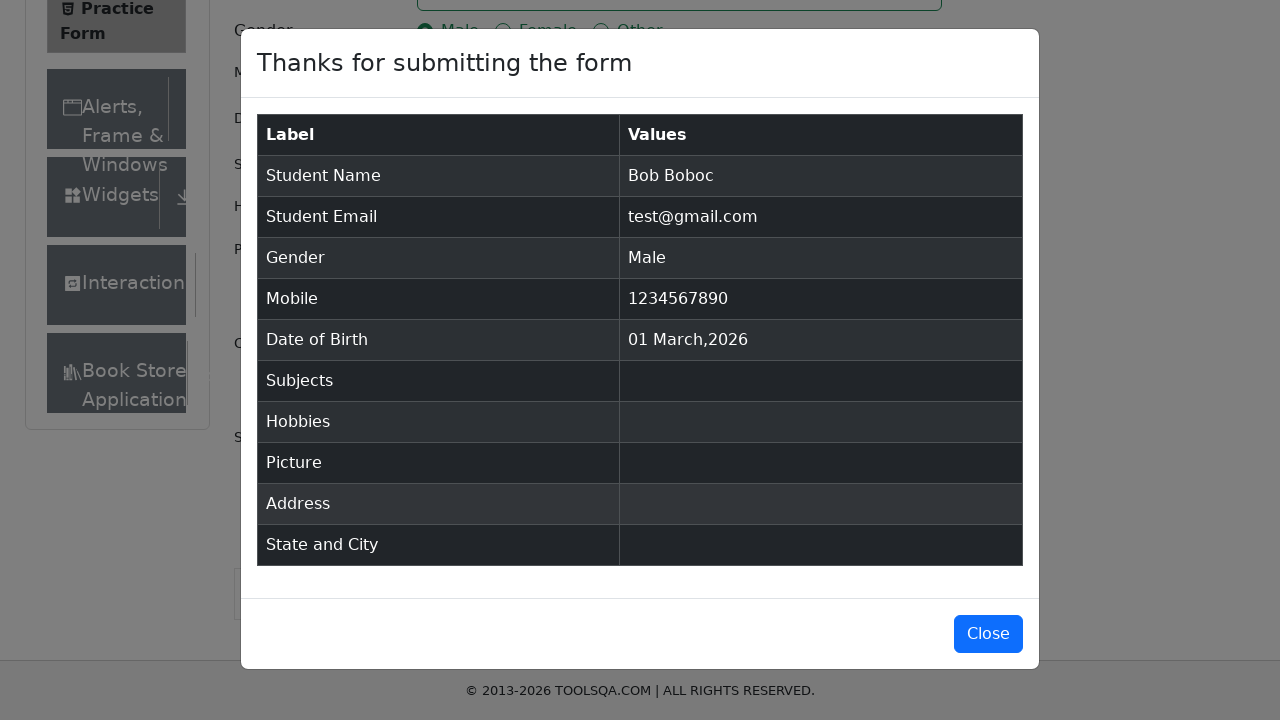